Tests the TodoMVC application by adding two todo items: "feed the cat" and "buy some milk"

Starting URL: https://demo.playwright.dev/todomvc

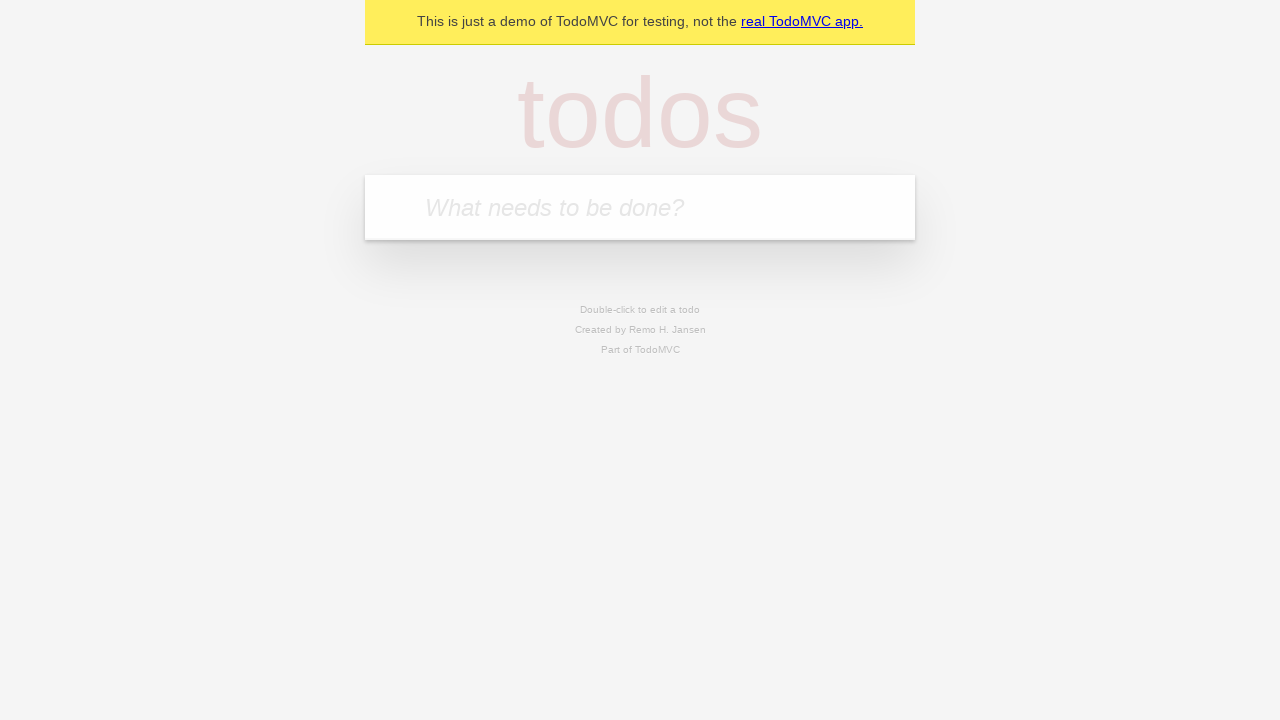

Cleared the todo input field on .new-todo
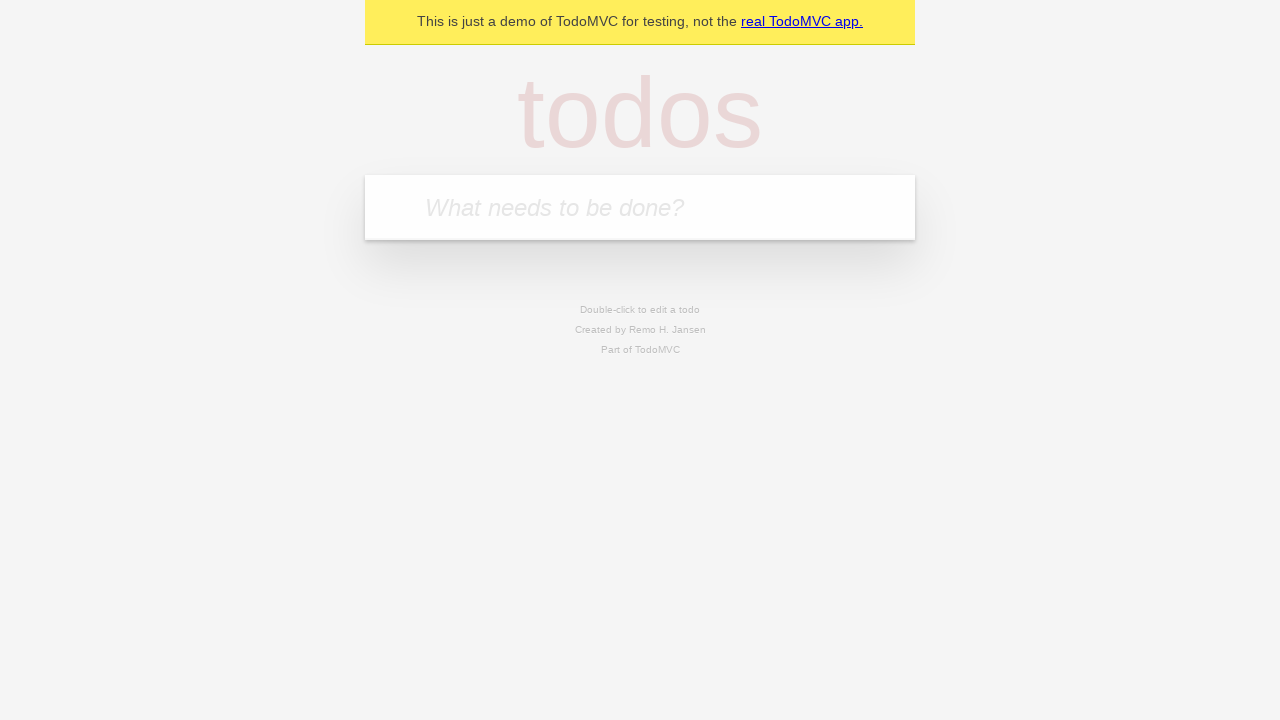

Entered 'feed the cat' in todo input field on .new-todo
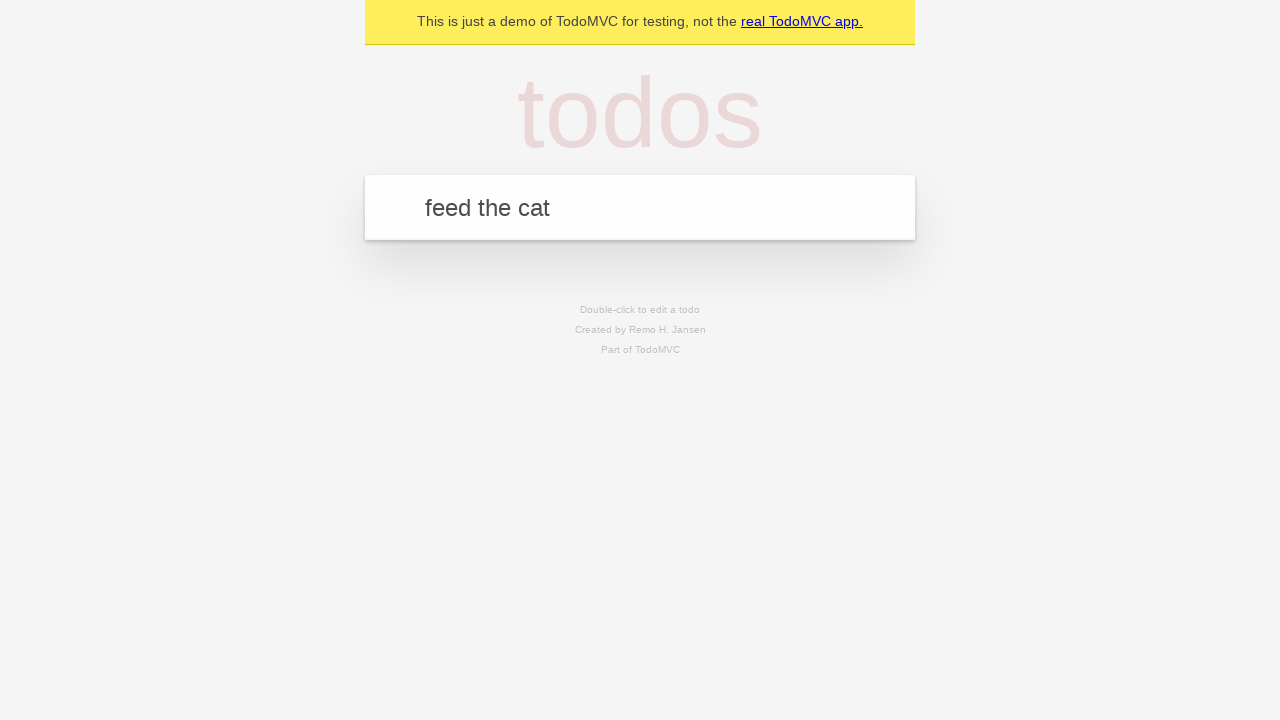

Pressed Enter to add 'feed the cat' todo item on .new-todo
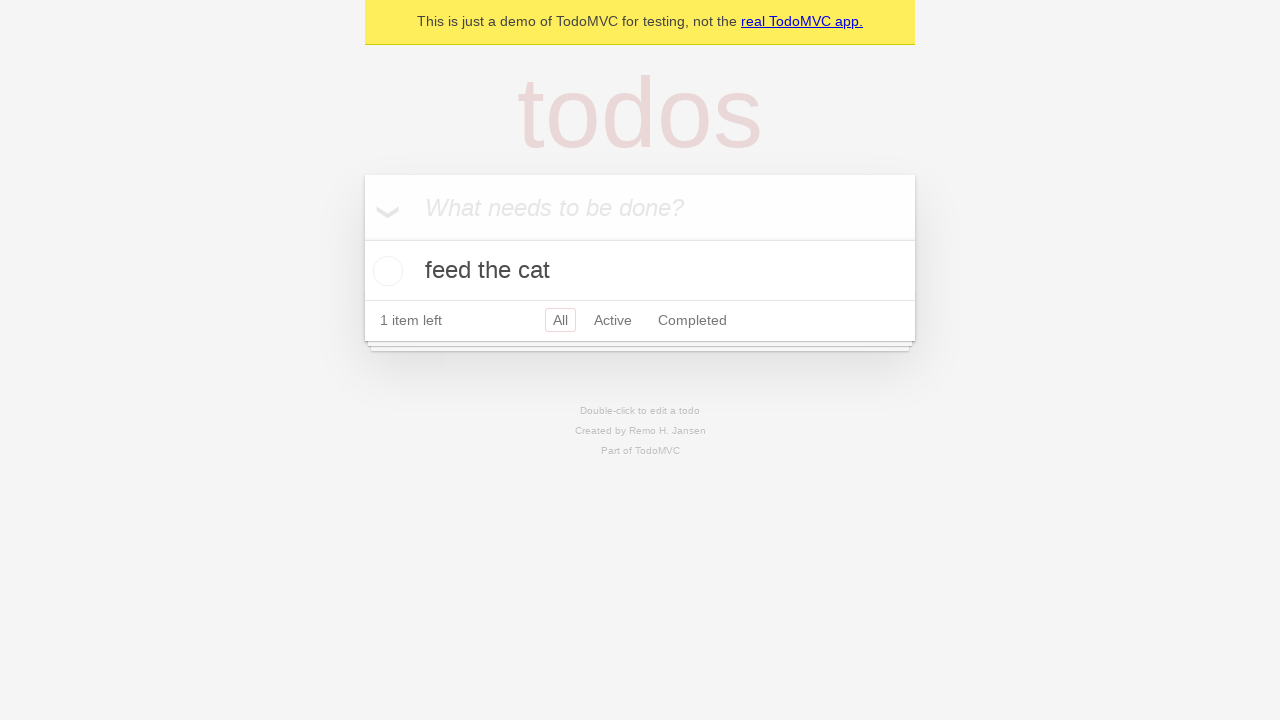

Cleared the todo input field again on .new-todo
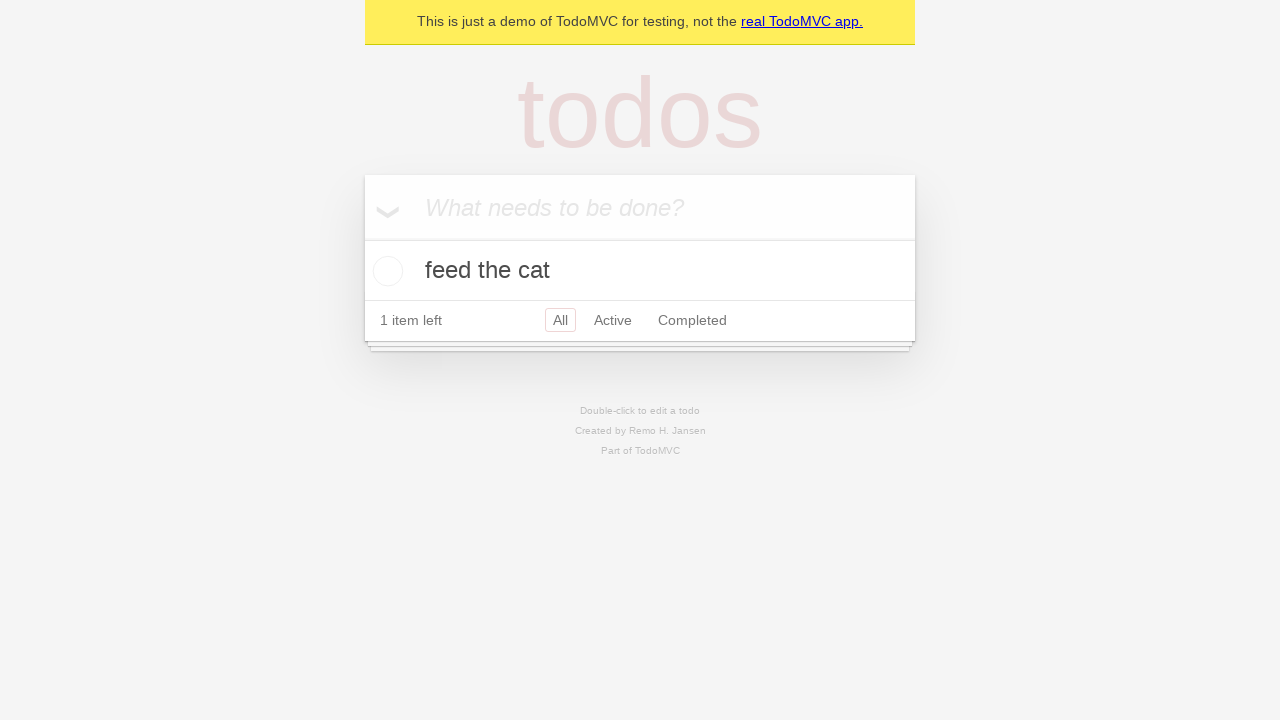

Entered 'buy some milk' in todo input field on .new-todo
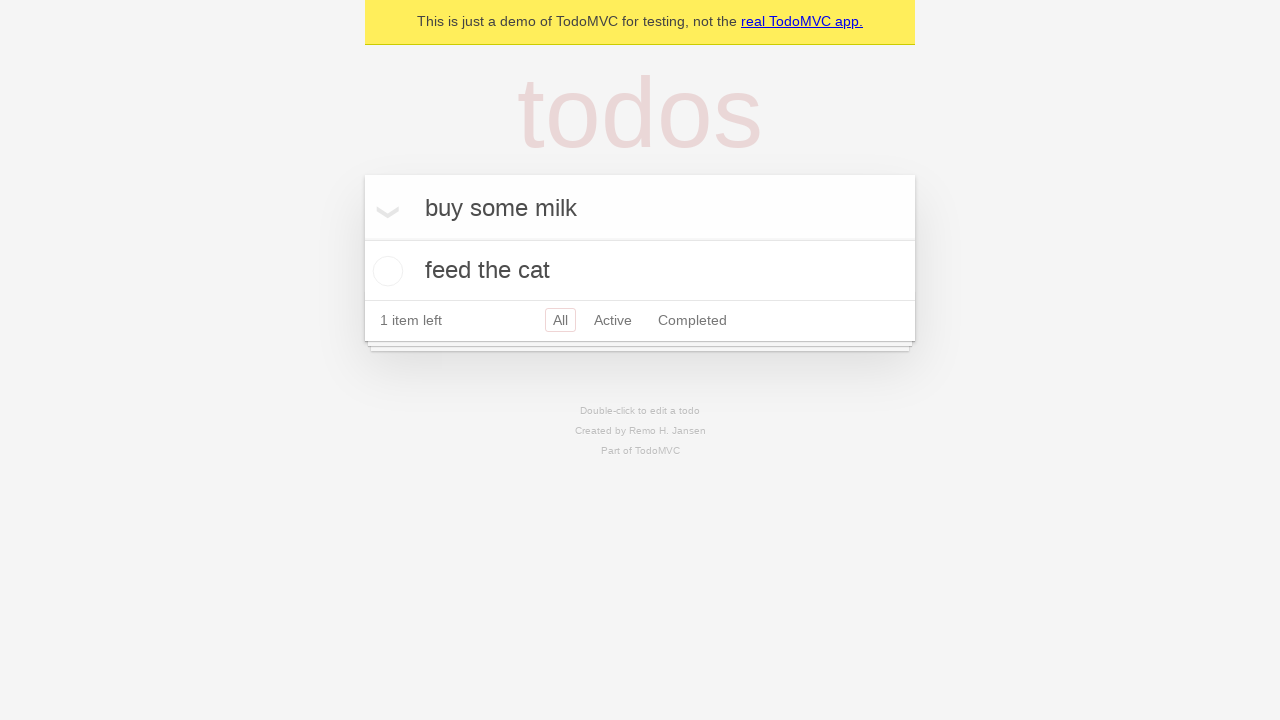

Pressed Enter to add 'buy some milk' todo item on .new-todo
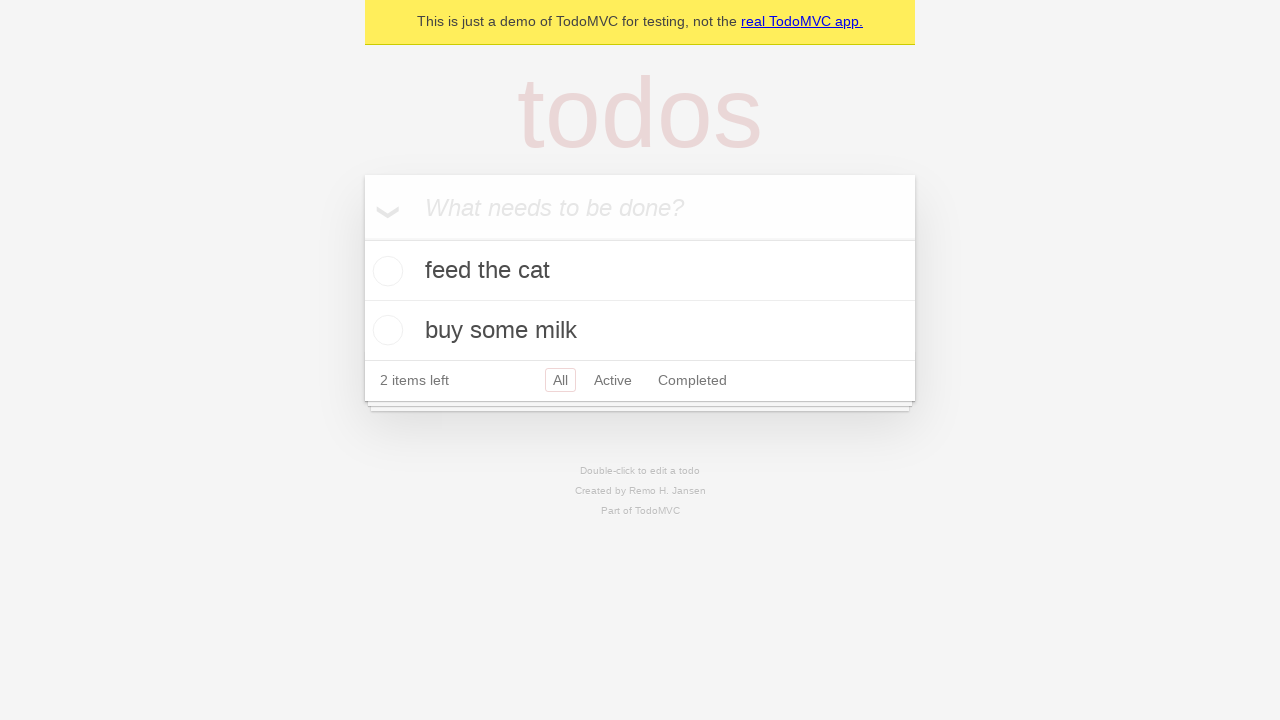

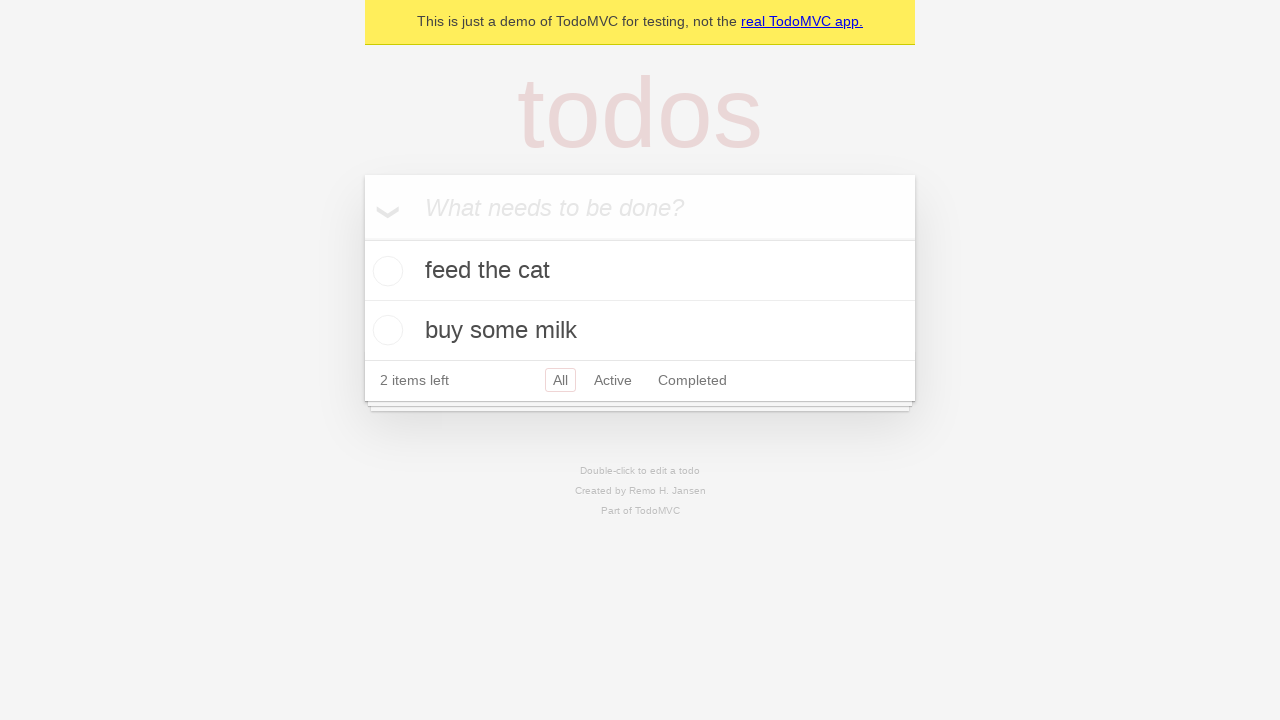